Finds a link by calculated text (using math formula), clicks it to navigate to a registration form, fills in personal information fields (first name, last name, city, country), and submits the form.

Starting URL: http://suninjuly.github.io/find_link_text

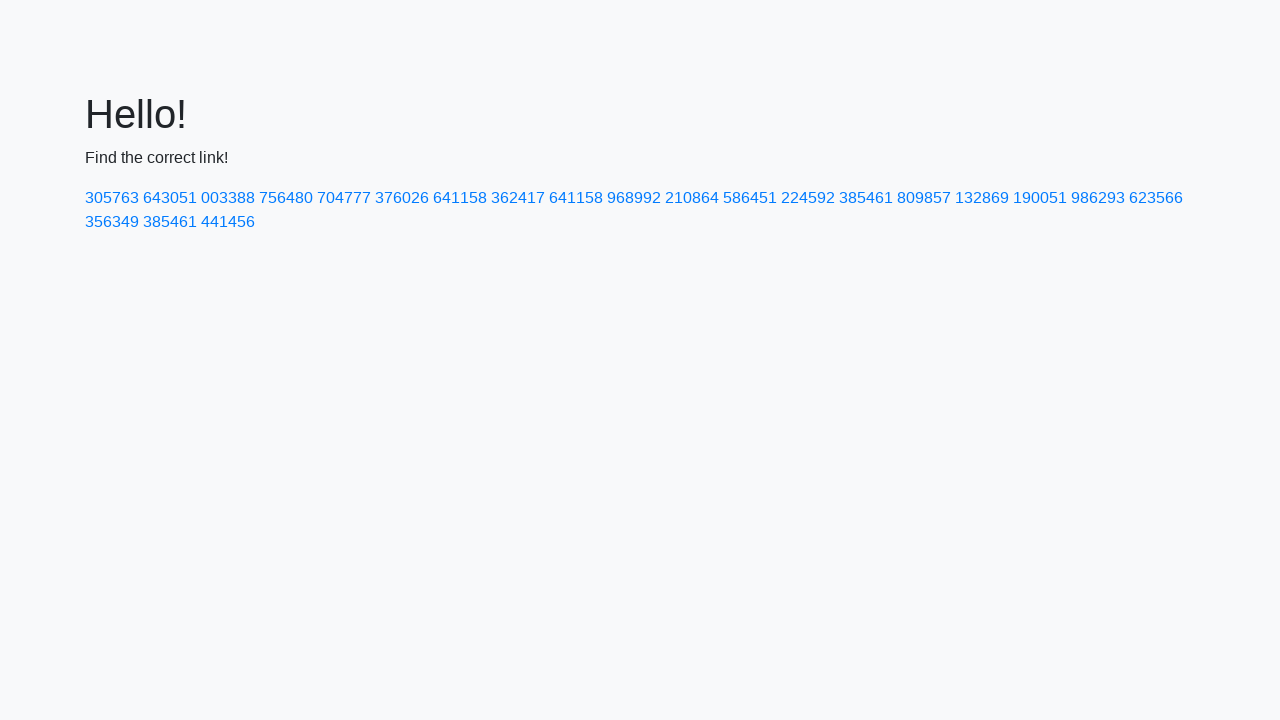

Clicked link with calculated text '224592' to navigate to registration form at (808, 198) on a:text-is('224592')
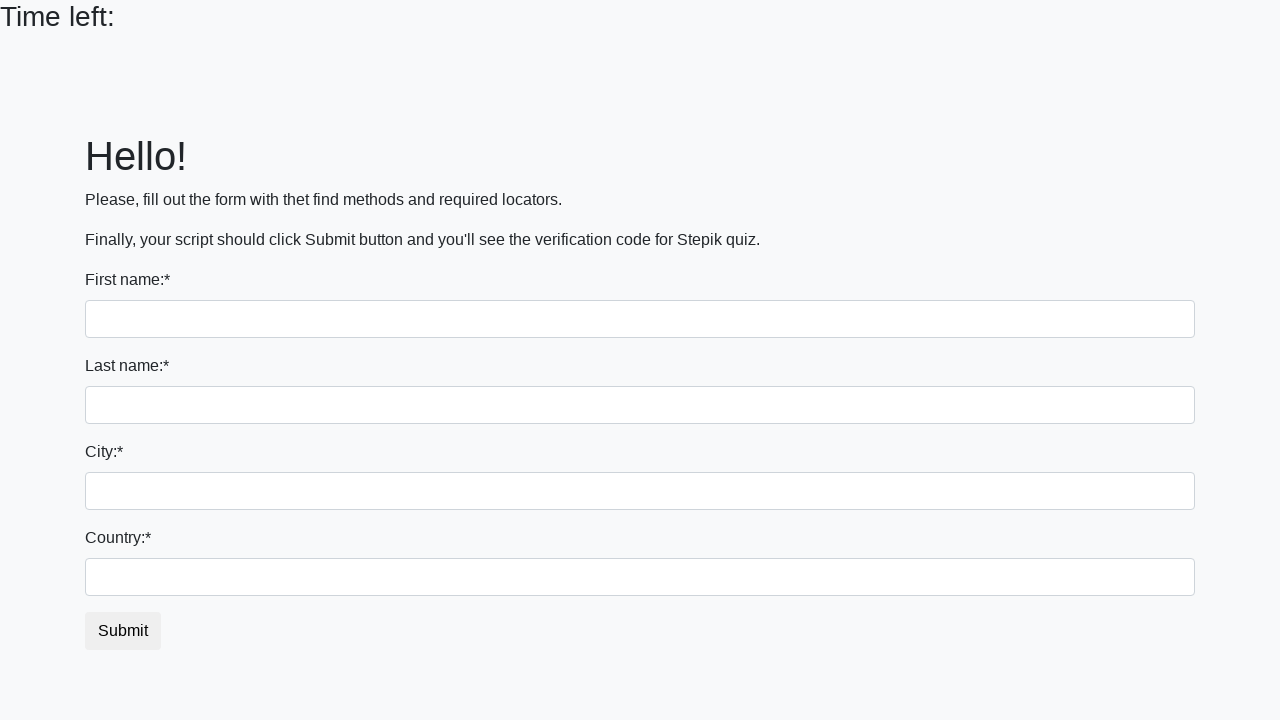

Filled first name field with 'Ivan' on input >> nth=0
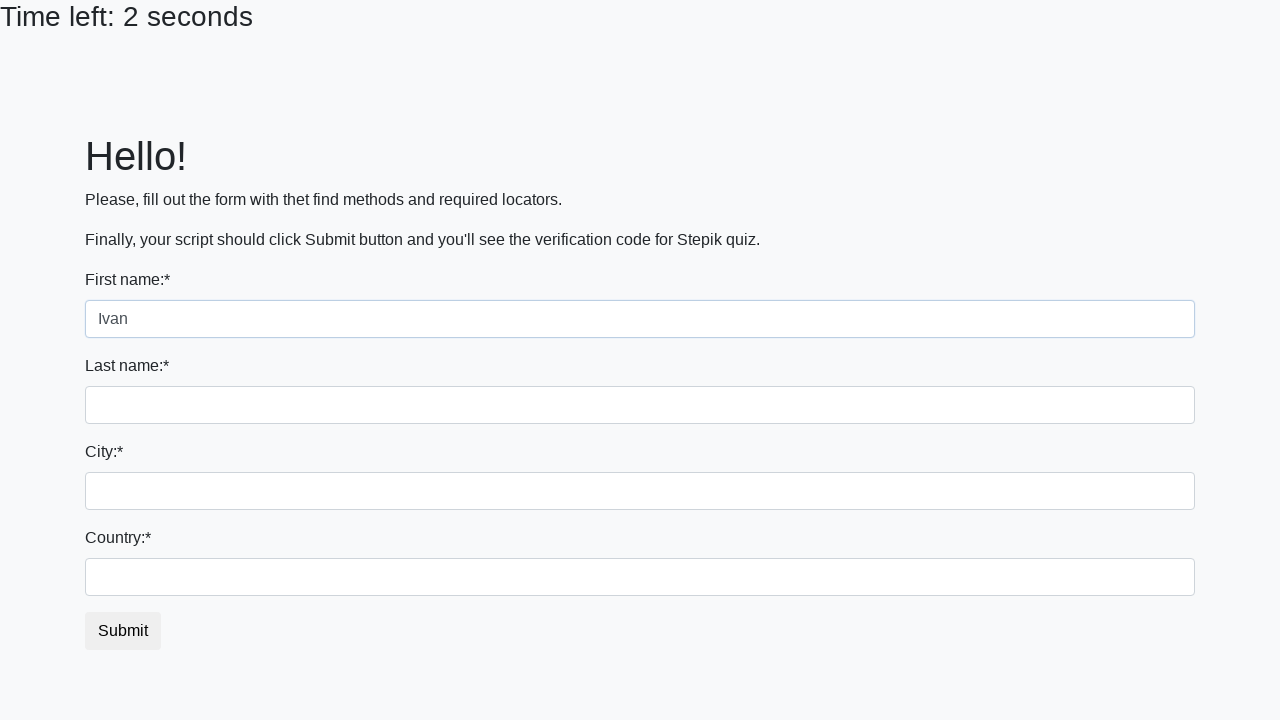

Filled last name field with 'Petrov' on input[name='last_name']
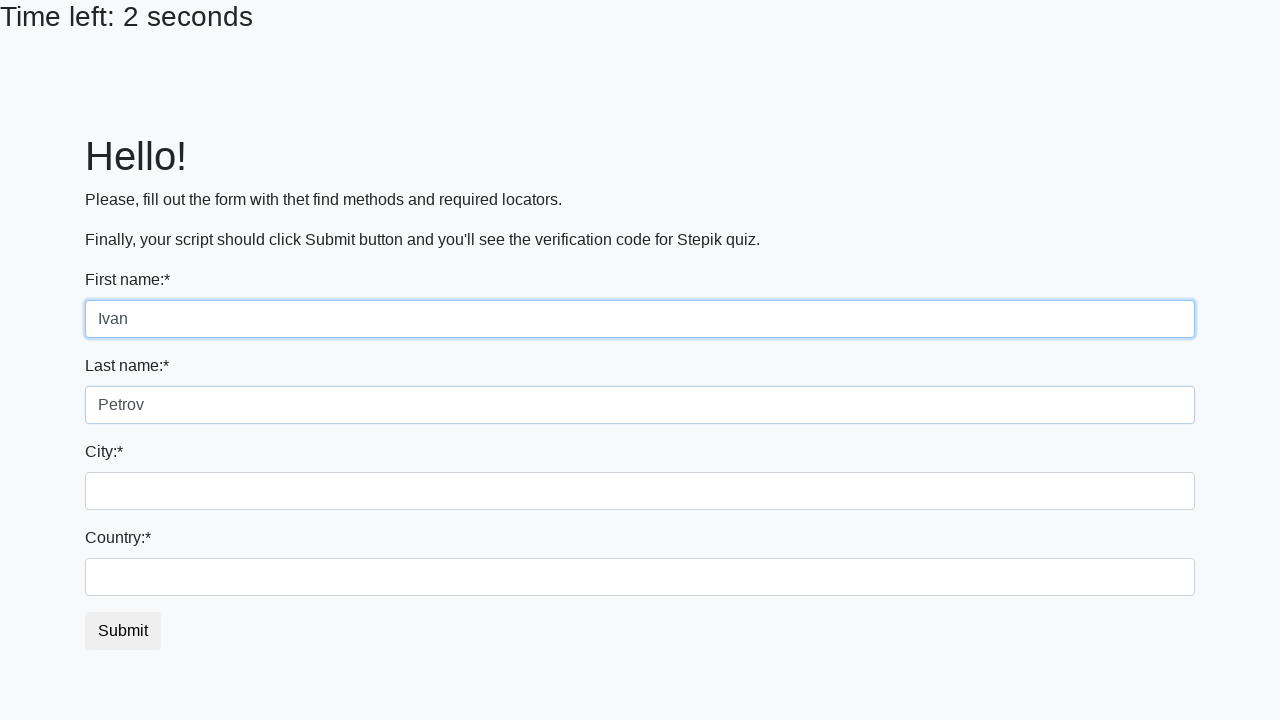

Filled city field with 'Smolensk' on .form-control.city
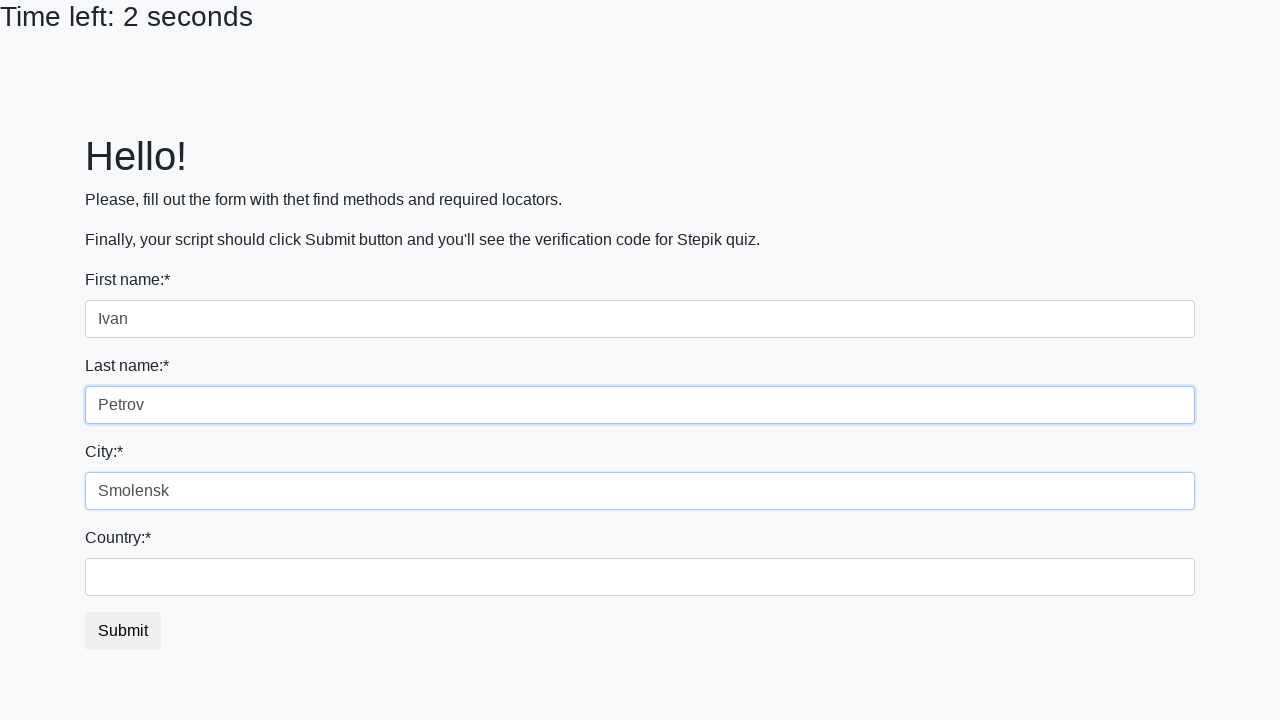

Filled country field with 'Russia' on #country
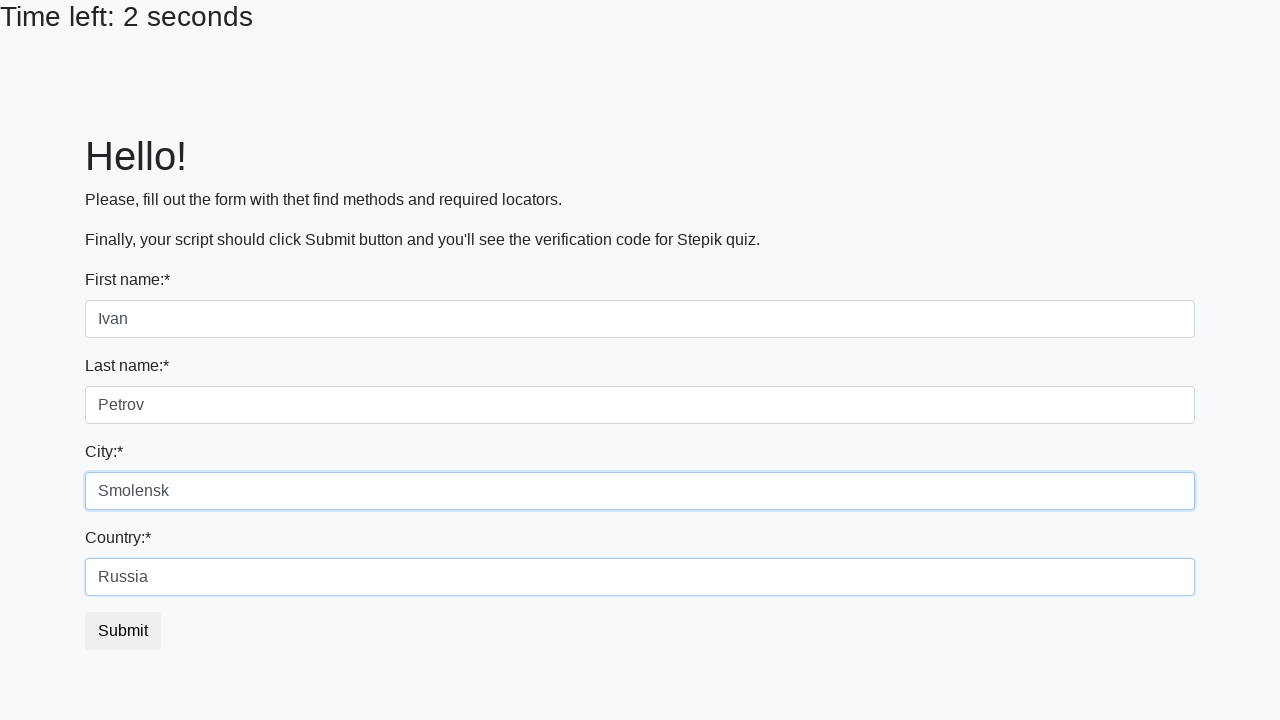

Clicked submit button to complete registration form at (123, 631) on button.btn
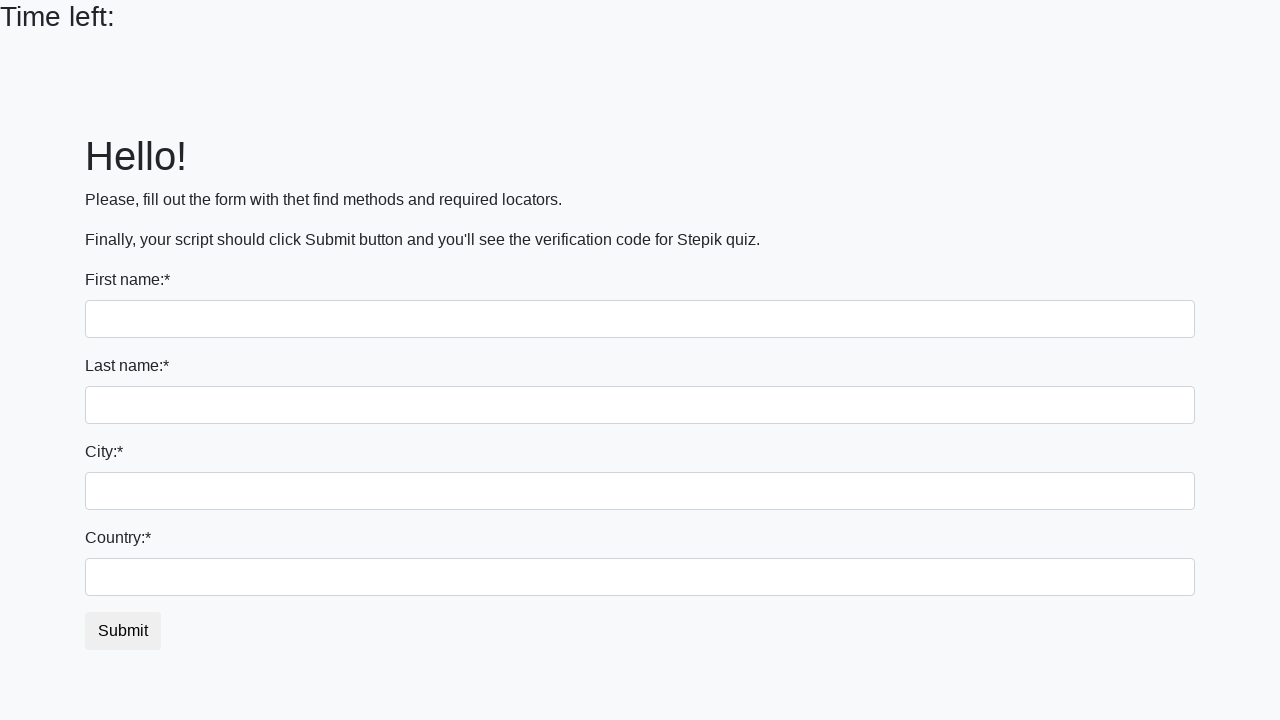

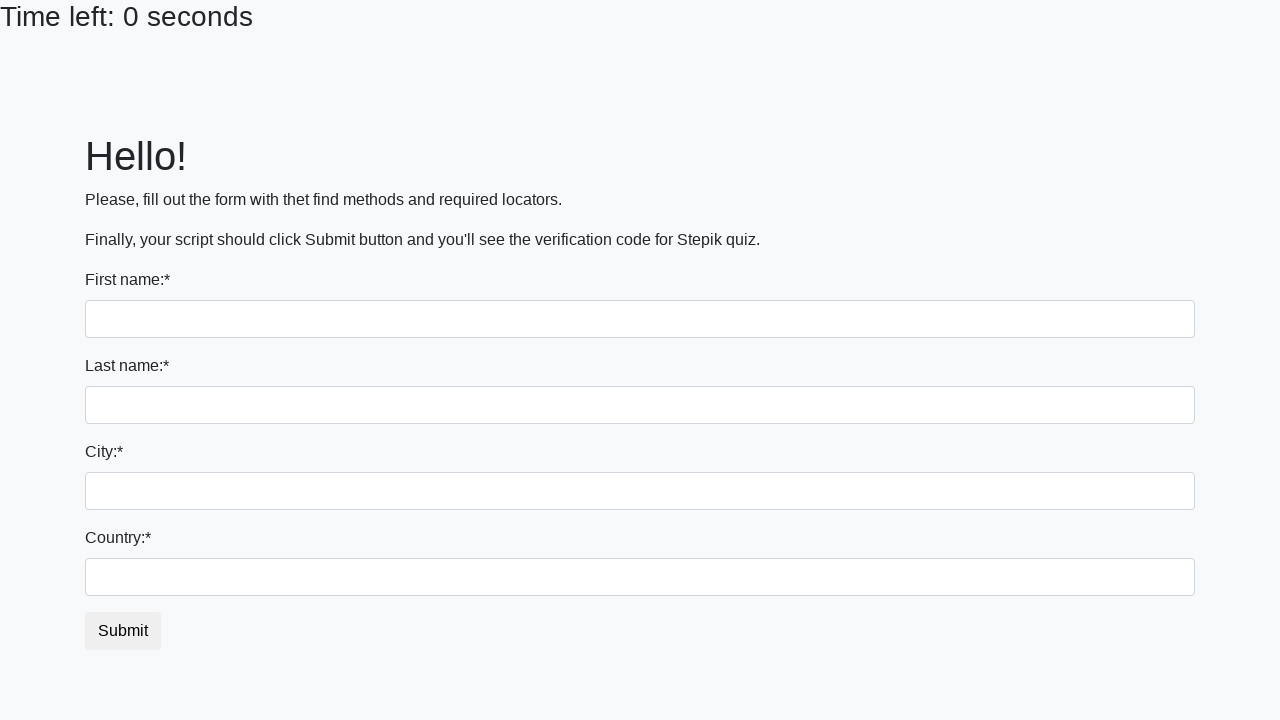